Tests opening a new browser tab by navigating to a page, opening a new tab, navigating to a second URL in that tab, and verifying two tabs are open.

Starting URL: https://the-internet.herokuapp.com/windows

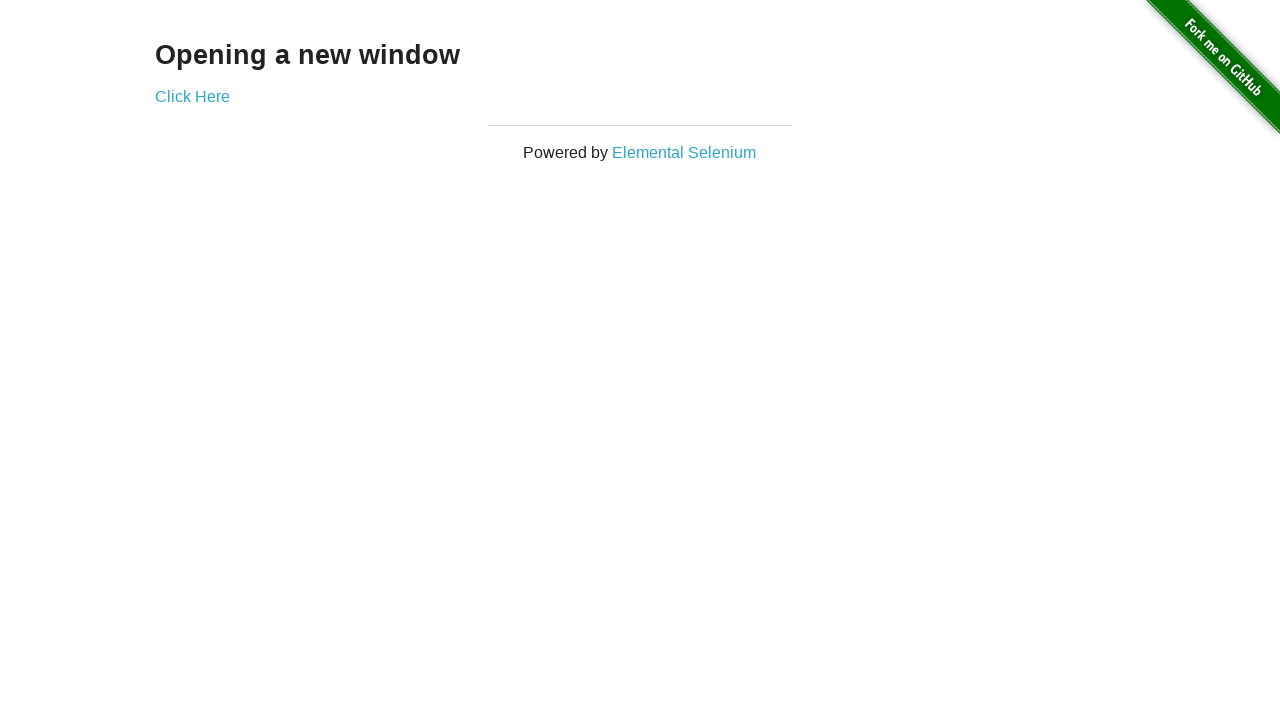

Opened a new tab/page
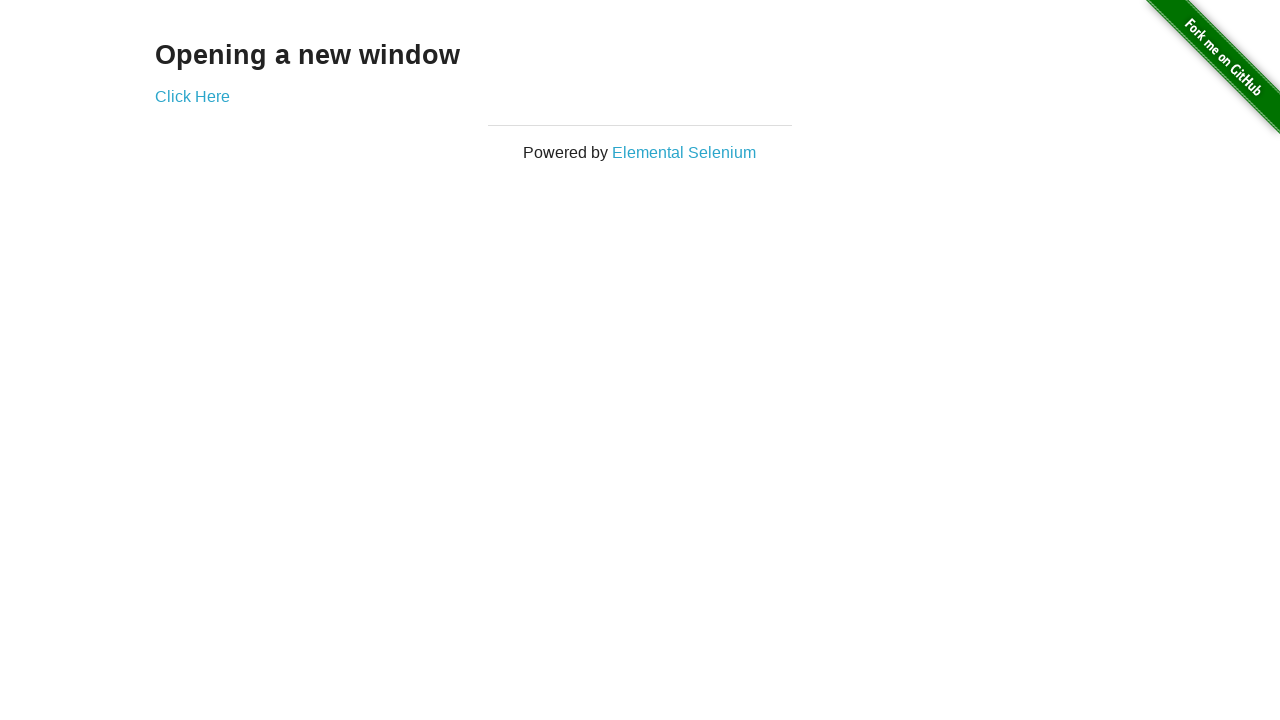

Navigated new tab to https://the-internet.herokuapp.com/typos
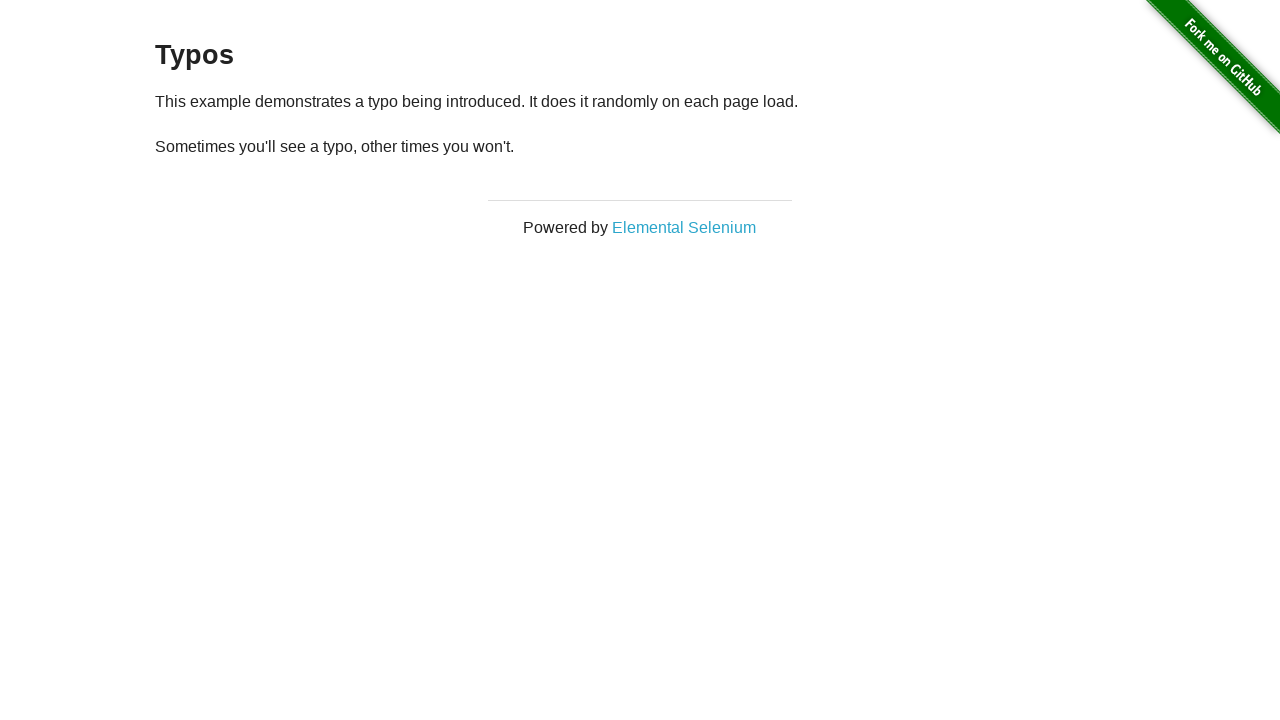

Verified that 2 tabs are open
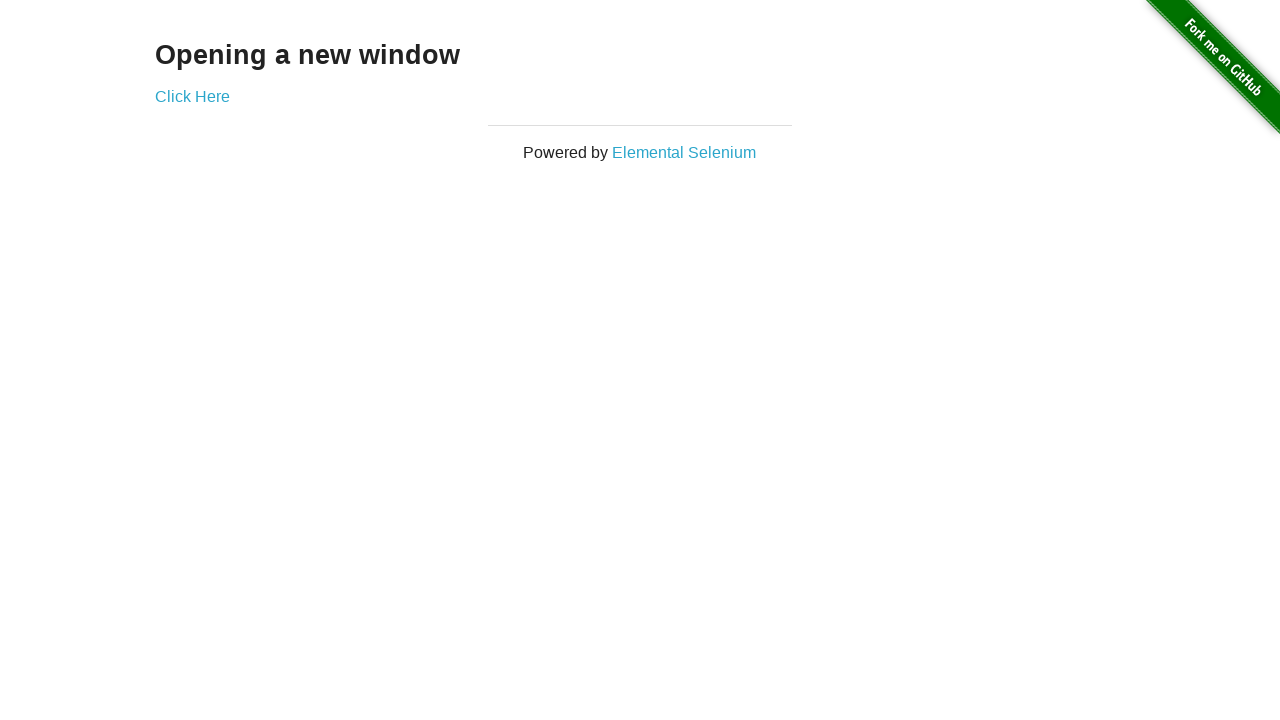

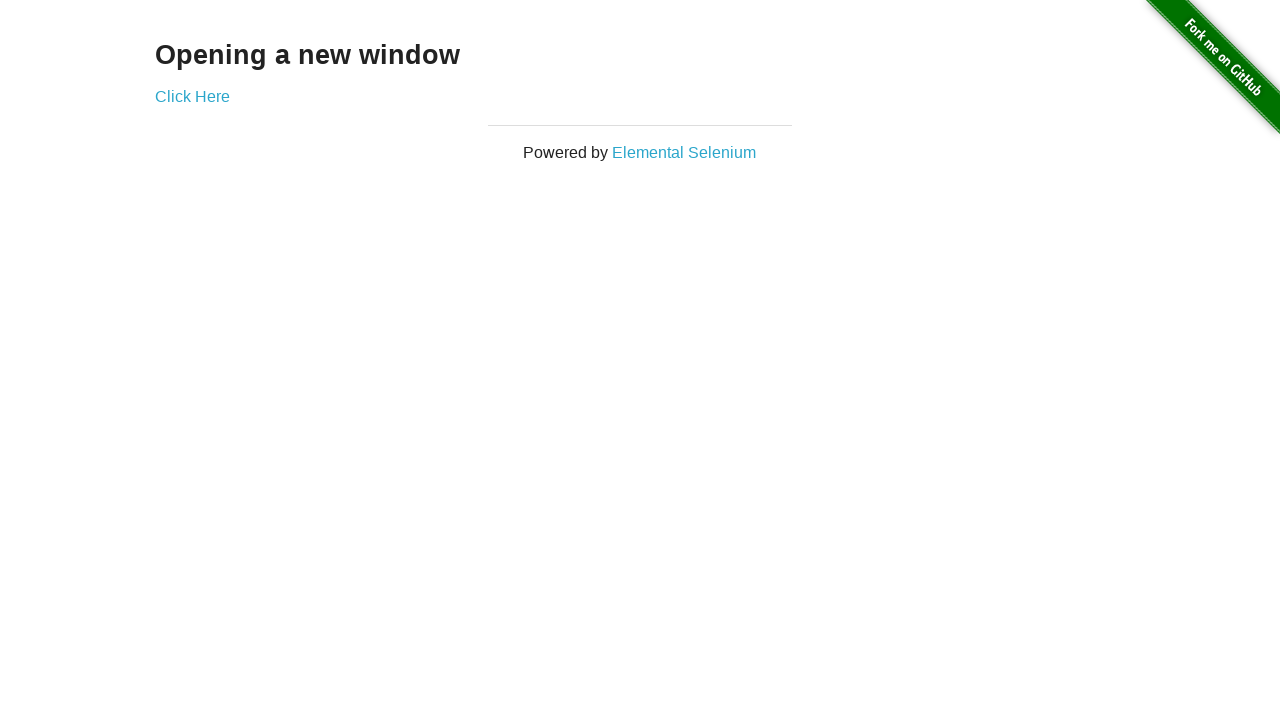